Tests closing a modal/entry advertisement popup by clicking the close button in the modal footer

Starting URL: http://the-internet.herokuapp.com/entry_ad

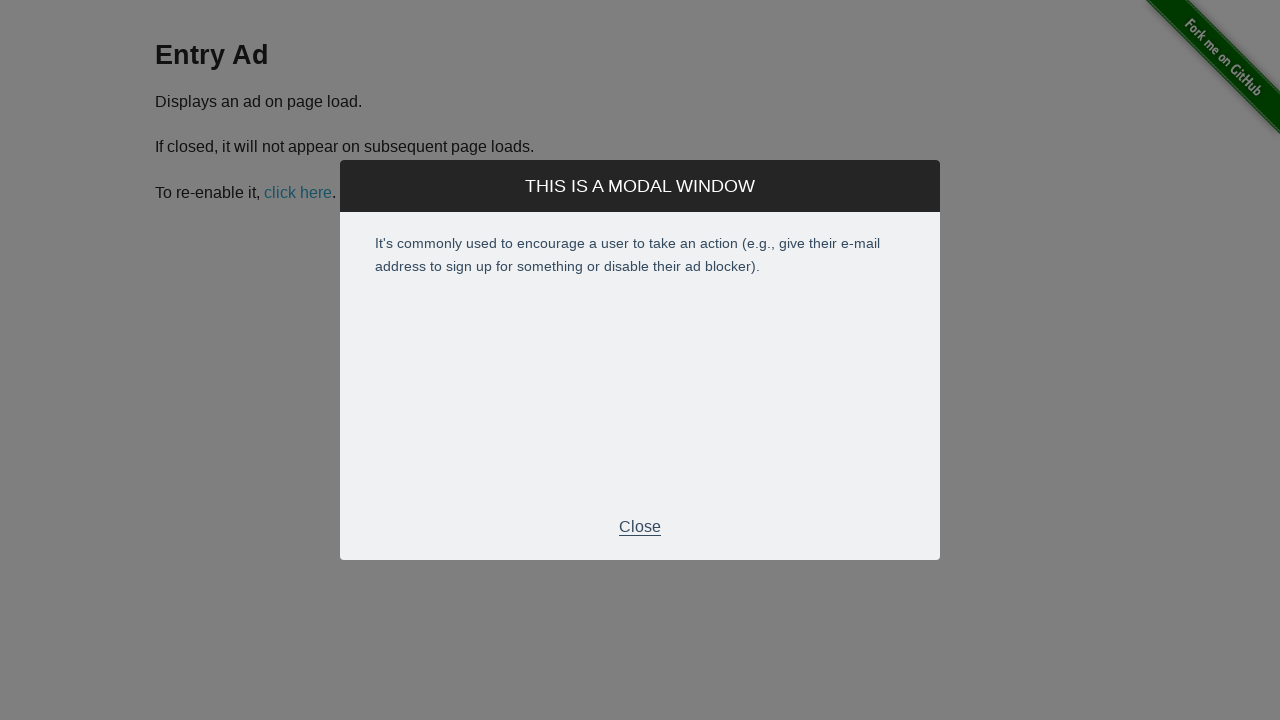

Waited for entry advertisement modal to appear
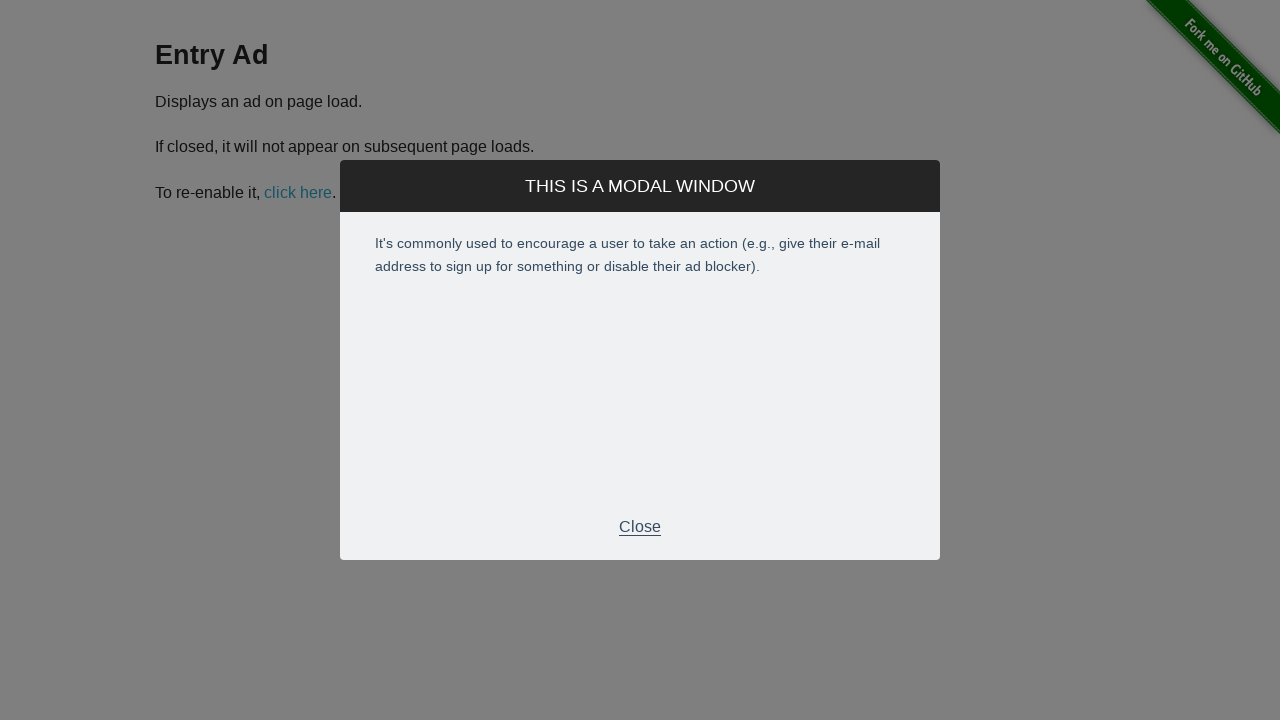

Clicked close button in modal footer to dismiss advertisement at (640, 527) on .modal-footer p
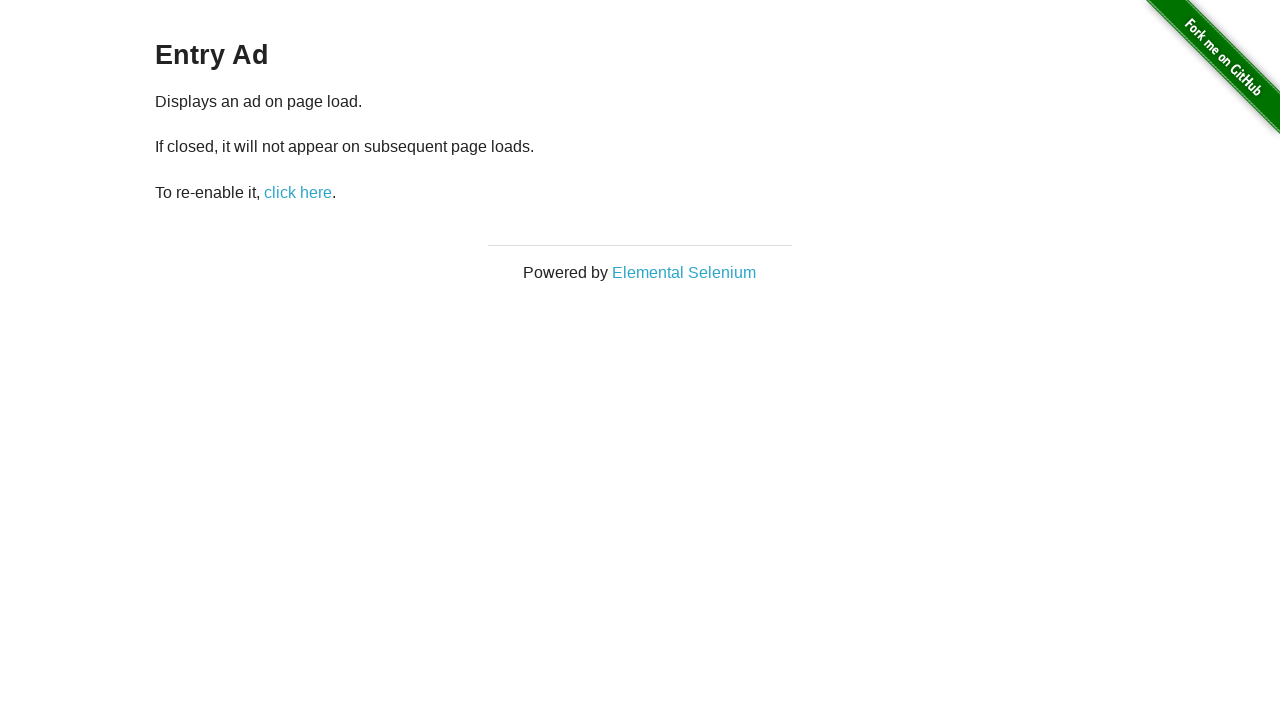

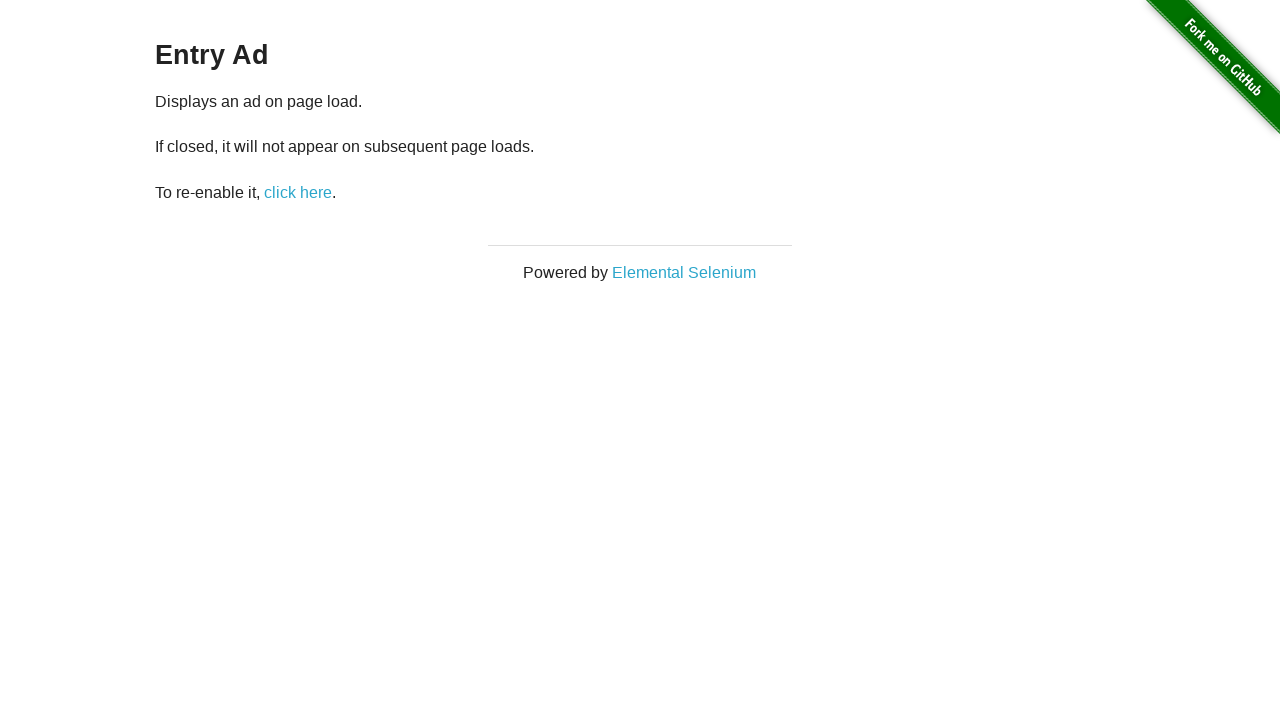